Tests navigation to Samsung Galaxy S7 product page and verifies the price is displayed

Starting URL: https://www.demoblaze.com/

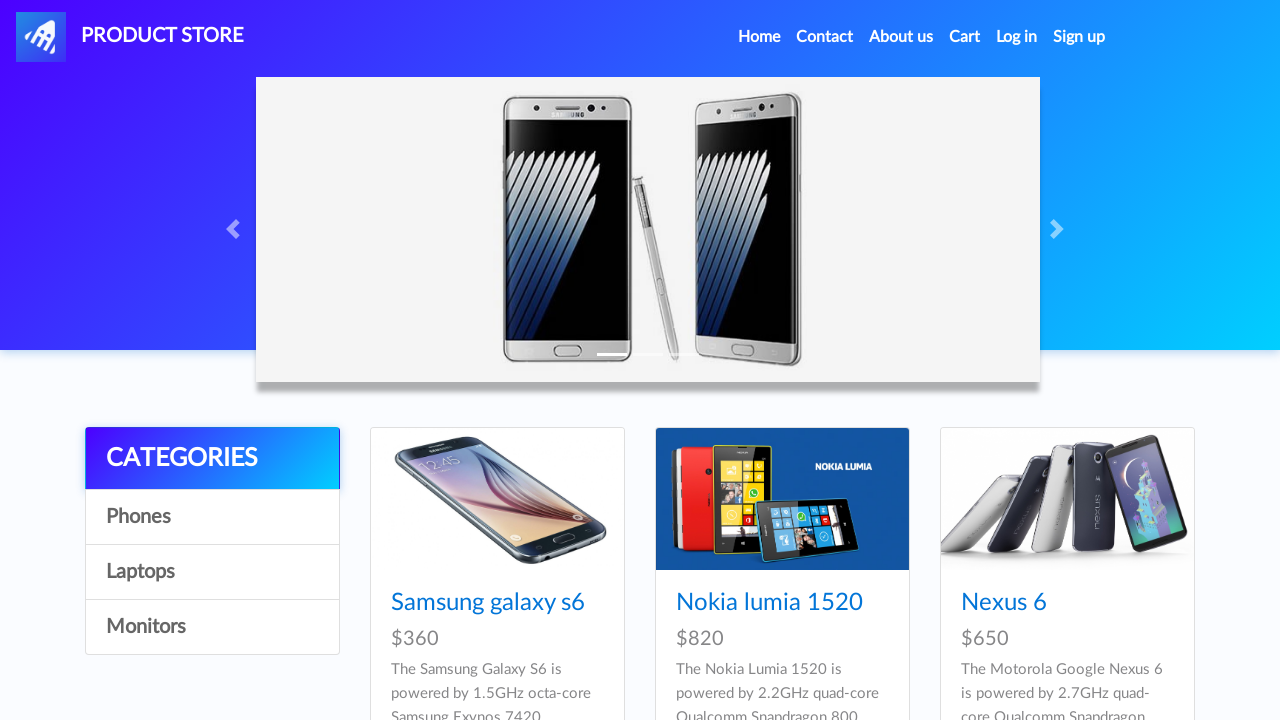

Clicked on Samsung Galaxy S7 product link at (488, 361) on h4 a[href='prod.html?idp_=4']
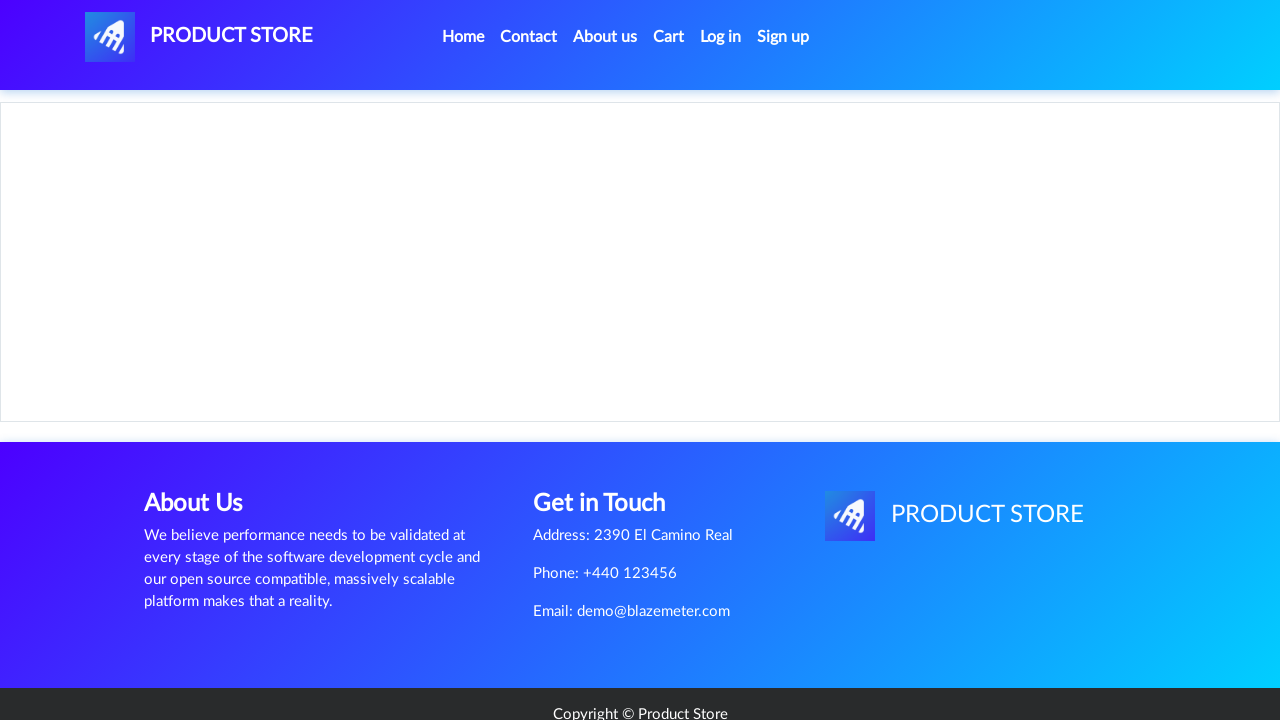

Price container element loaded on Samsung Galaxy S7 product page
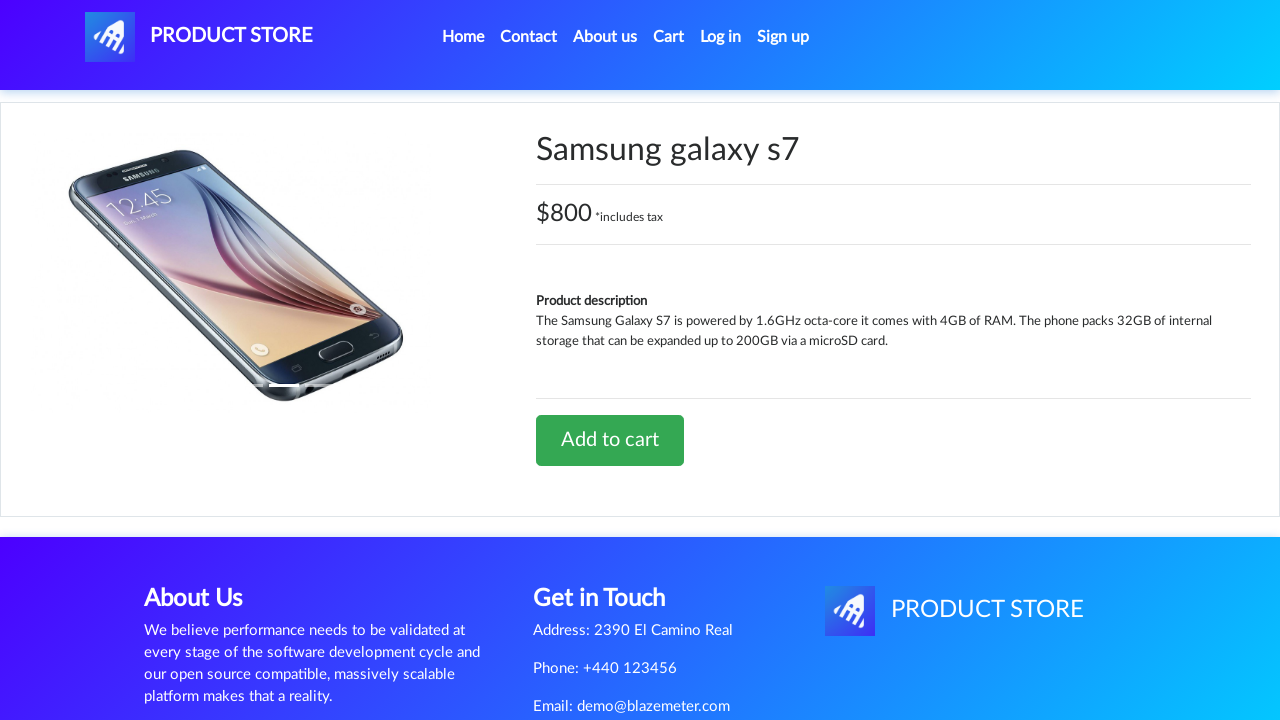

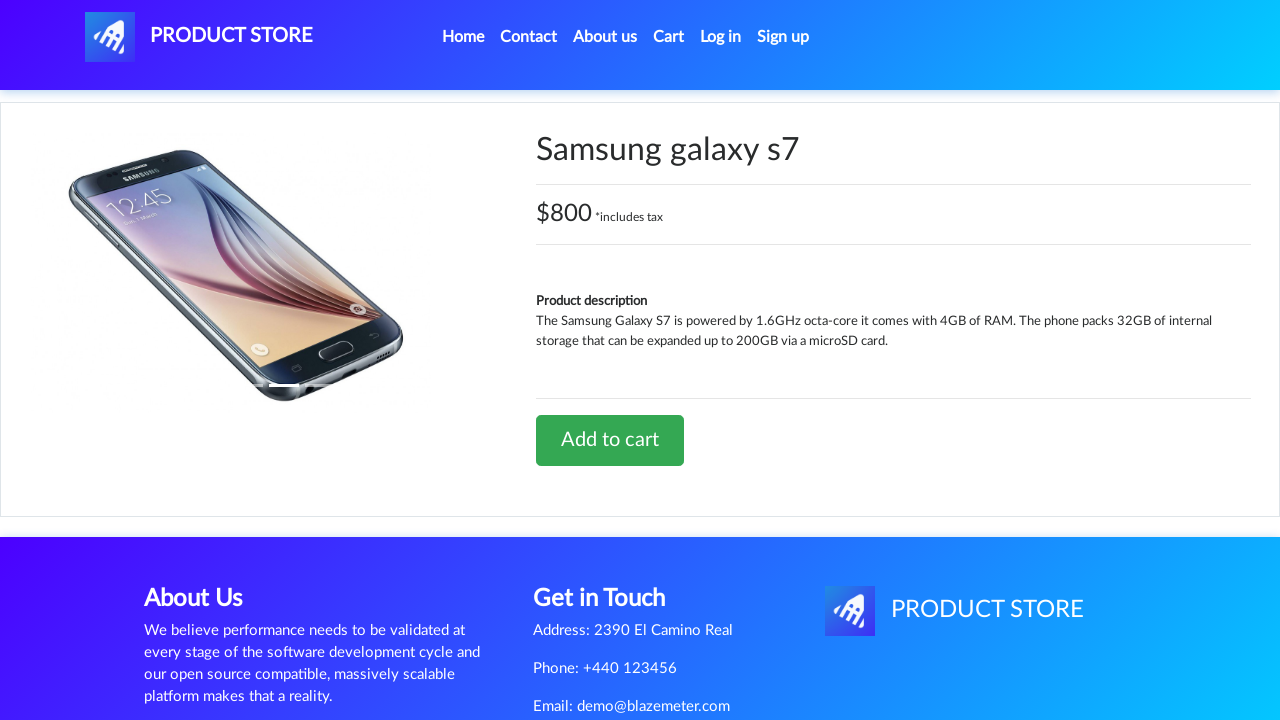